Tests drag and drop functionality by dragging mobile accessories items to their correct category container

Starting URL: https://demoapps.qspiders.com/ui/dragDrop/dragToCorrect?sublist=1

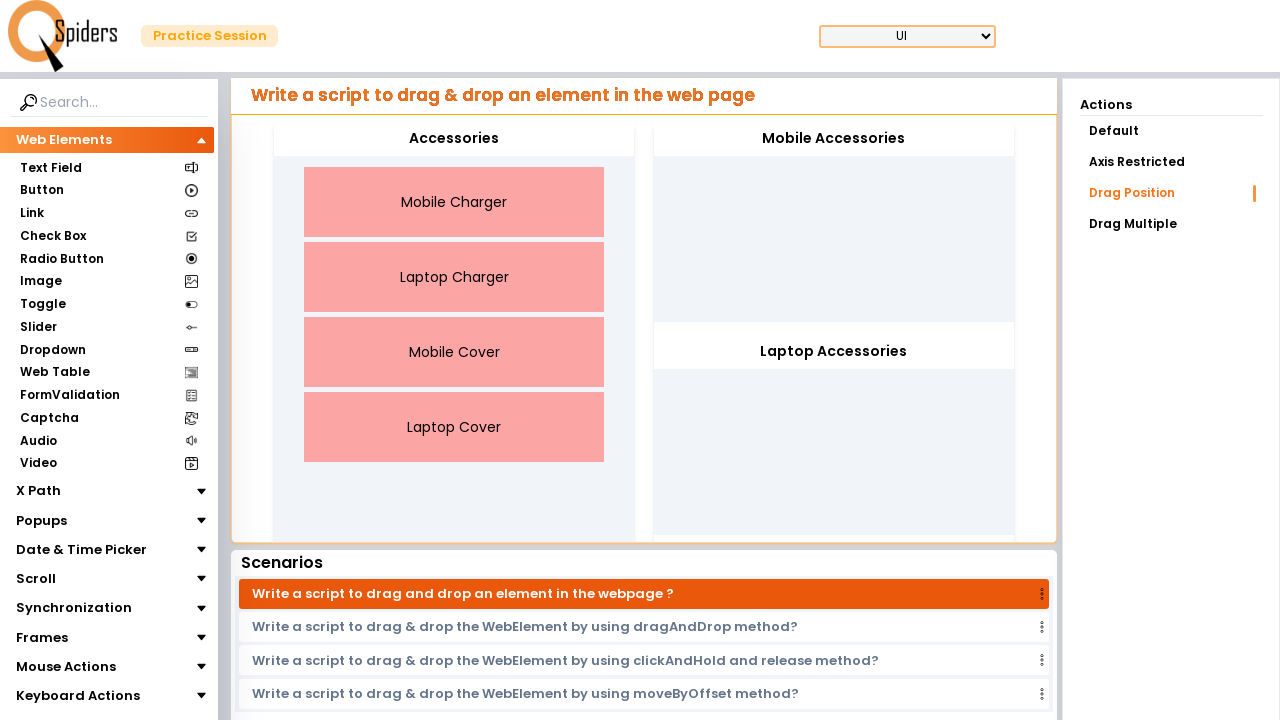

Waited for drag and drop elements to be visible
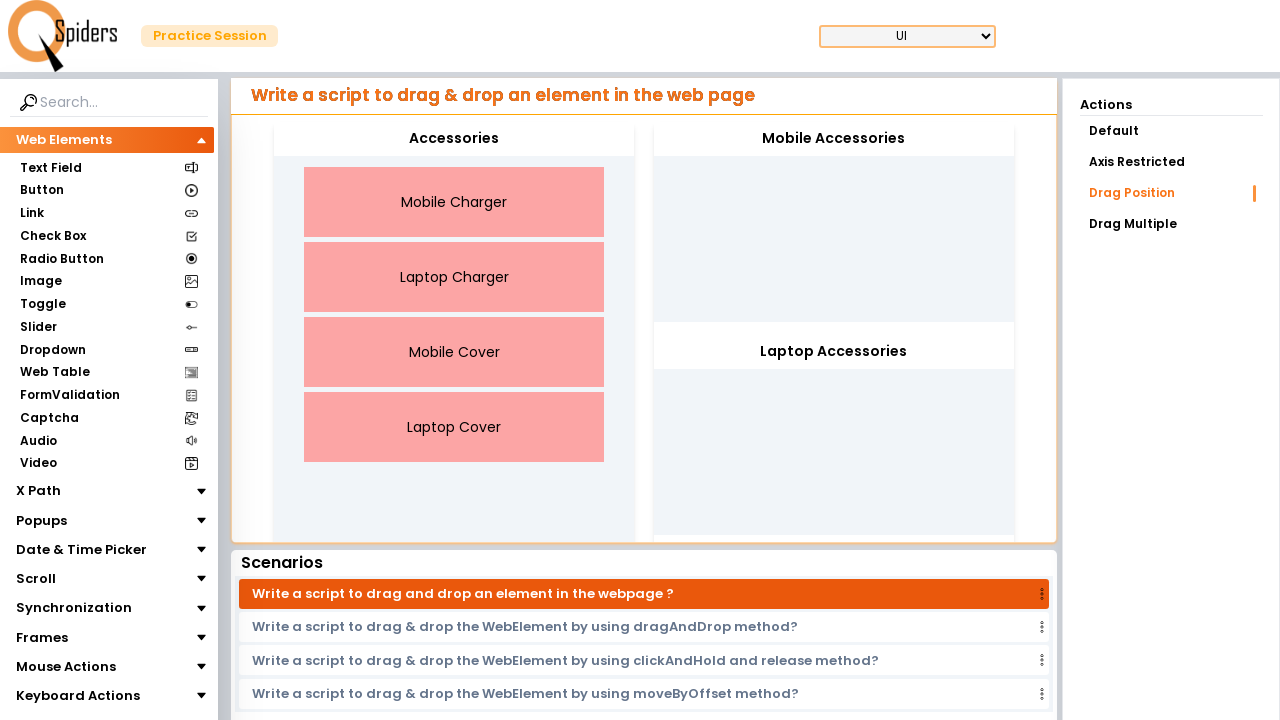

Located first mobile element for dragging
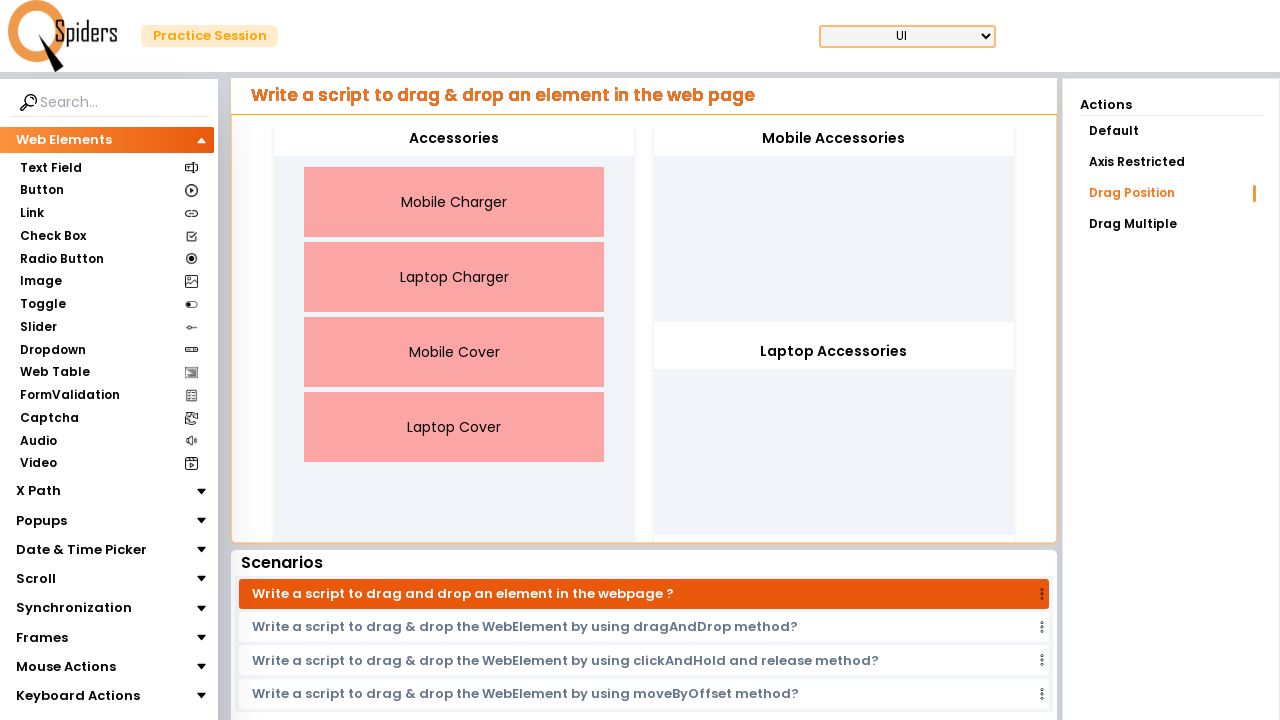

Located mobile cover element for dragging
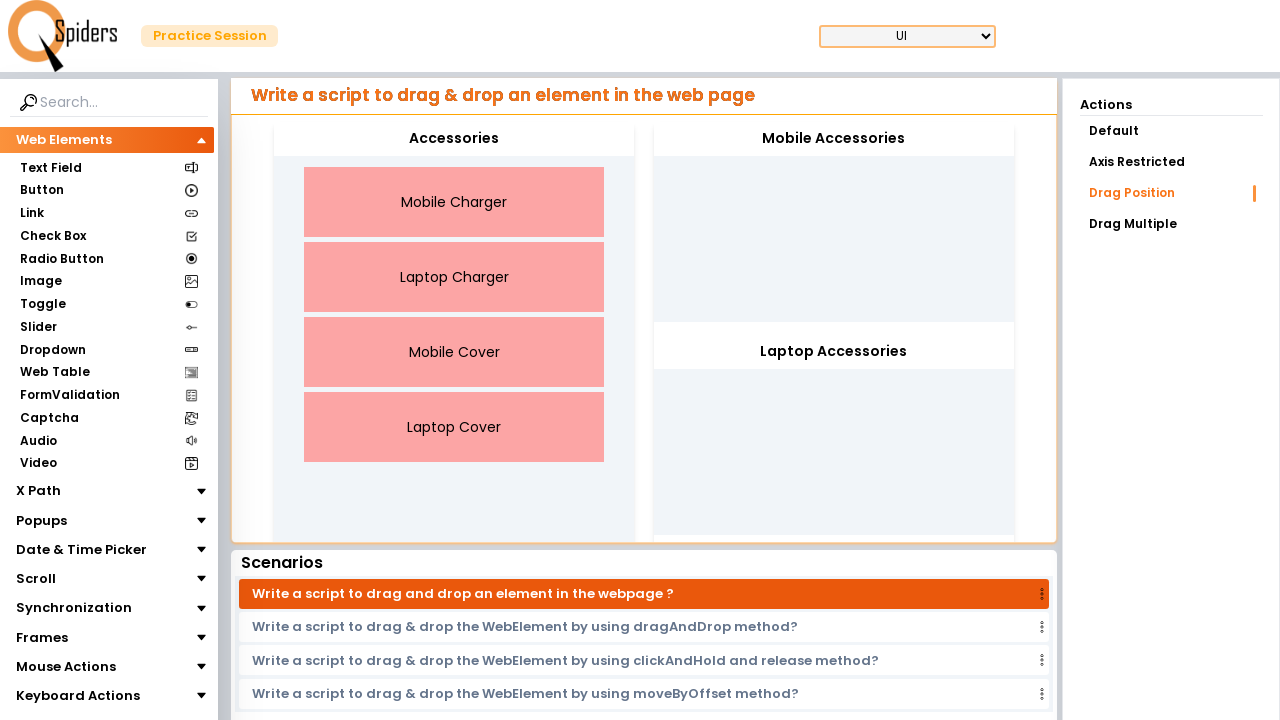

Located Mobile Accessories destination container
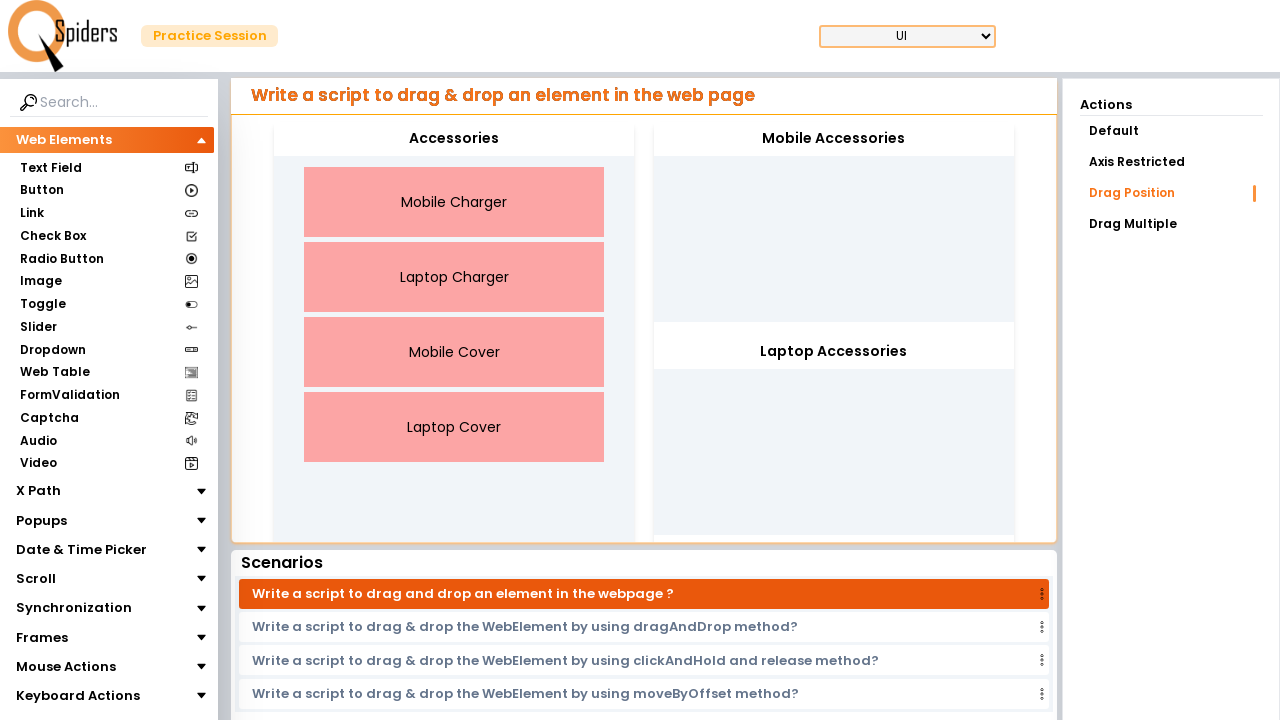

Dragged mobile element to Mobile Accessories container at (834, 139)
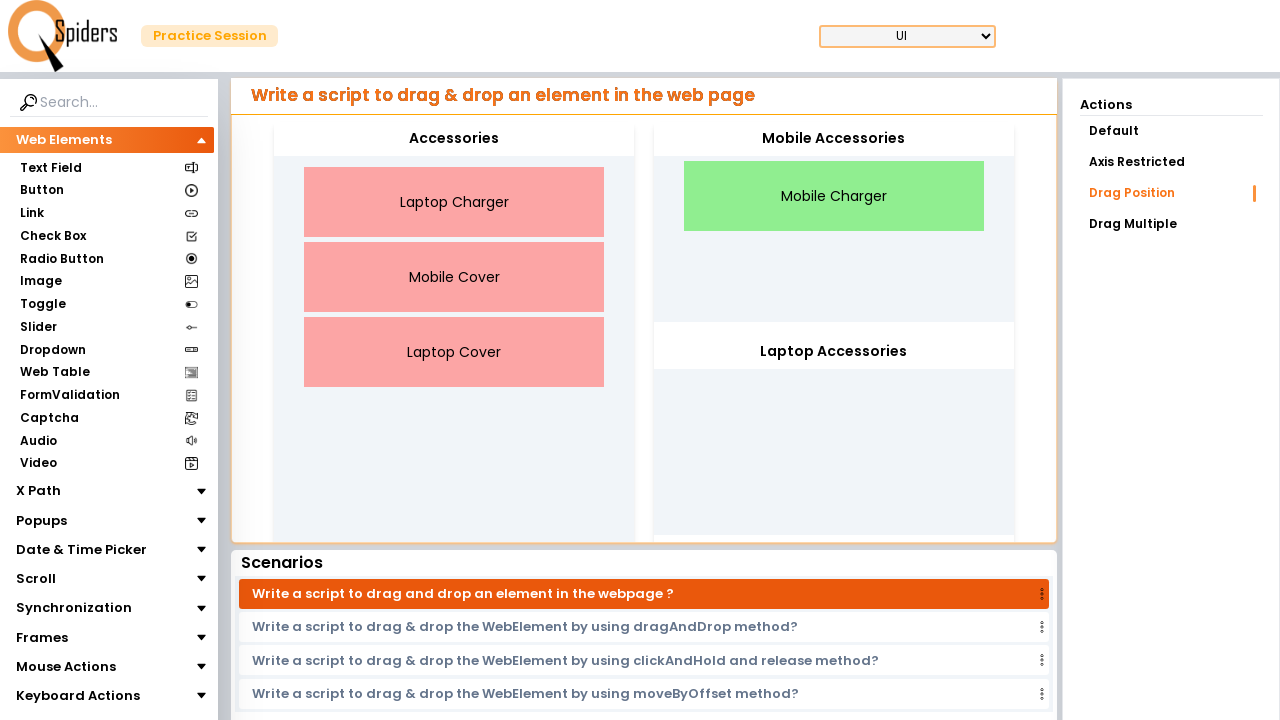

Dragged mobile cover element to Mobile Accessories container at (834, 139)
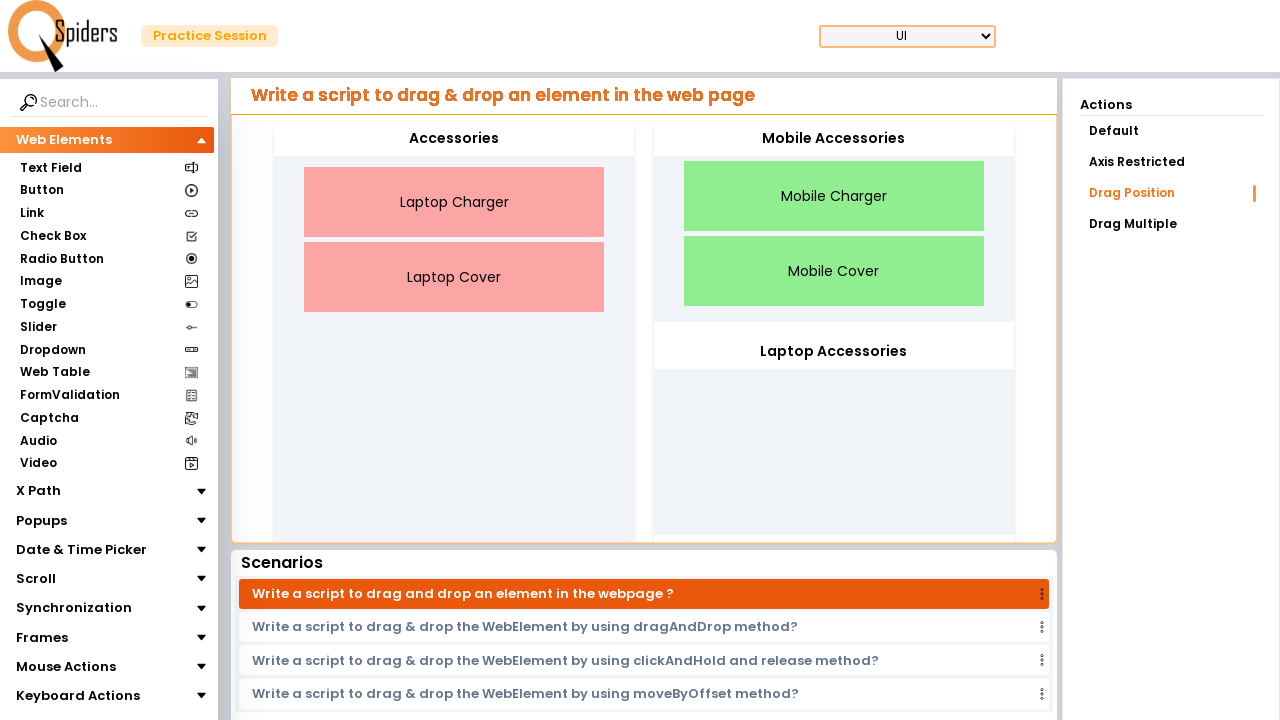

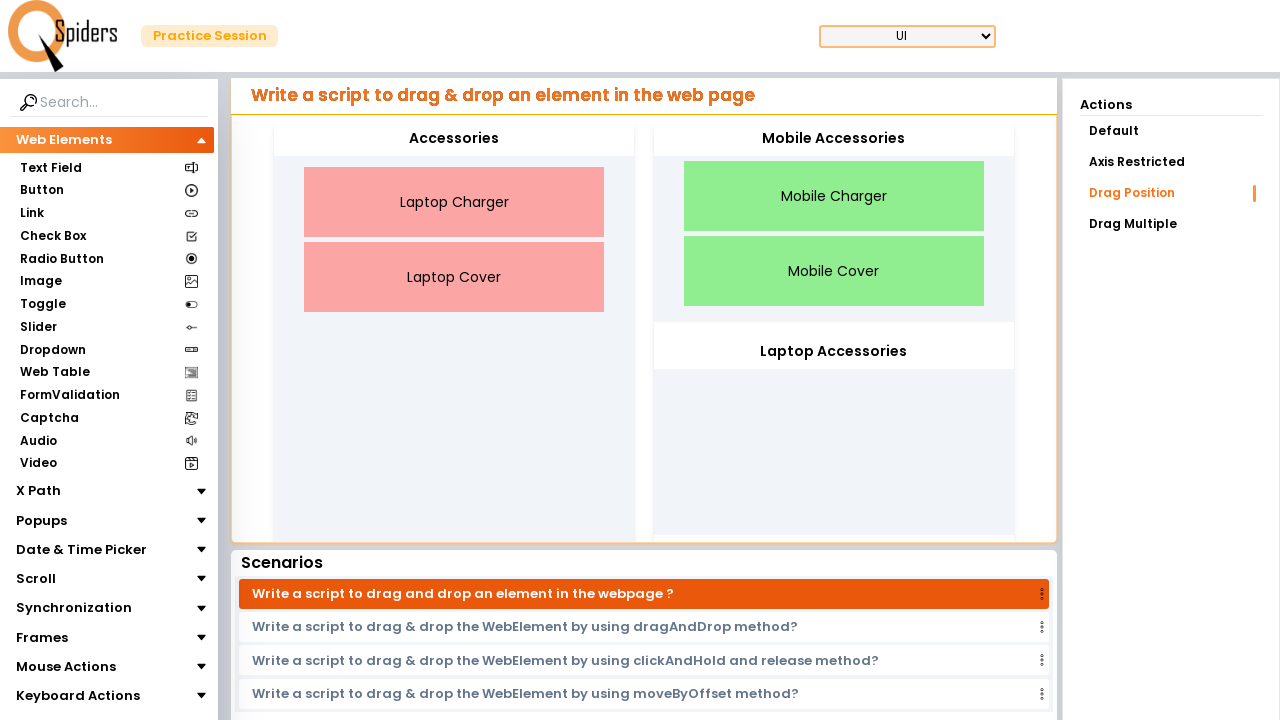